Tests page responsiveness by changing viewport sizes and verifying form visibility

Starting URL: https://cac-tat.s3.eu-central-1.amazonaws.com/index.html

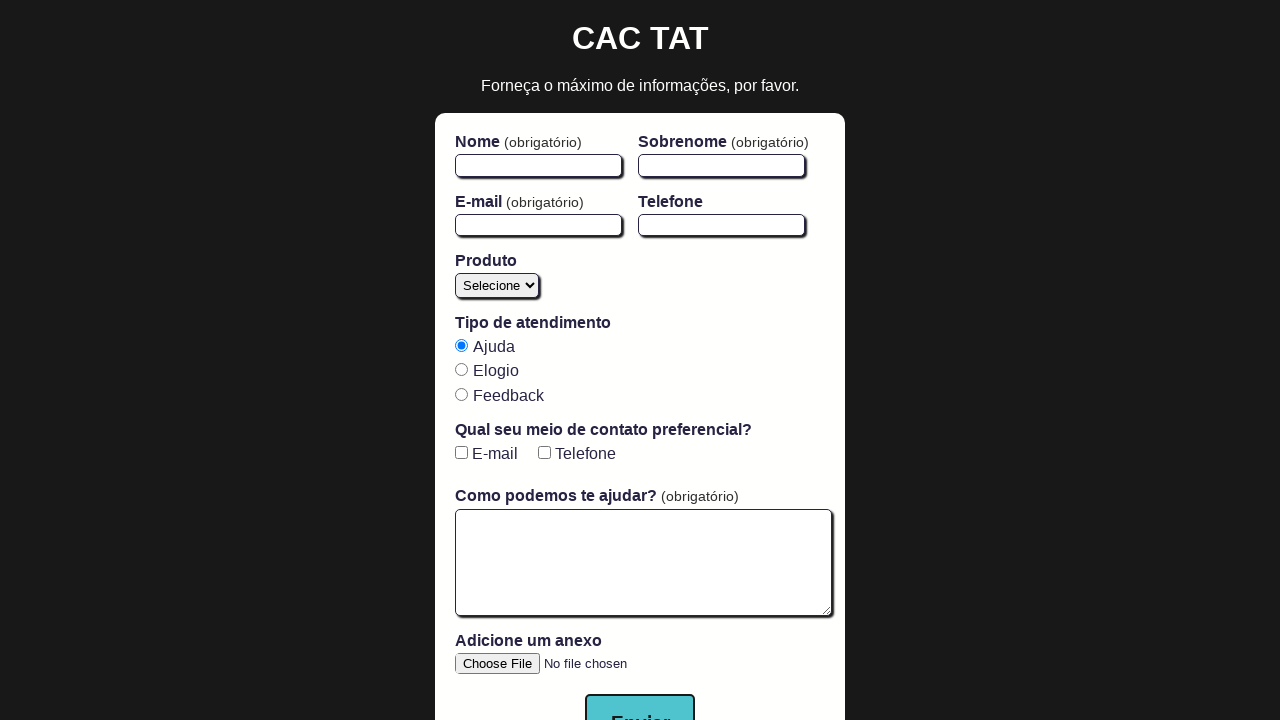

Navigated to CAC-TAT test page
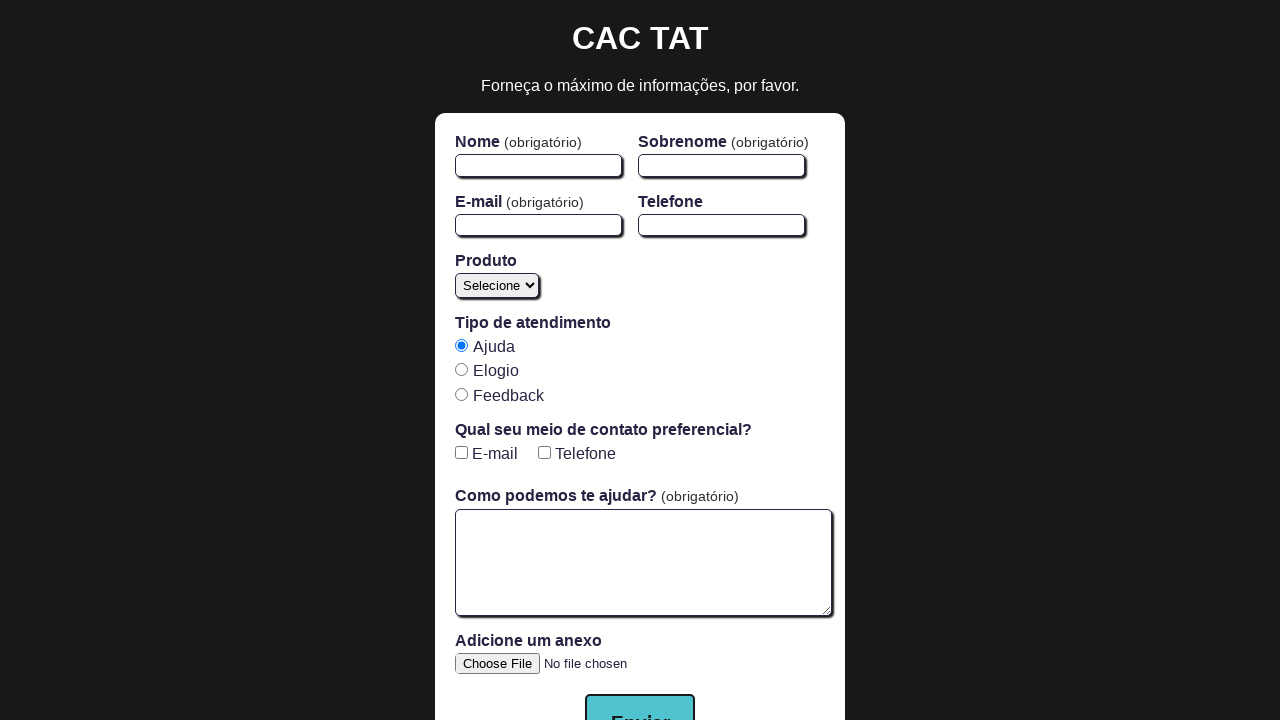

Set viewport to desktop size (1920x1080)
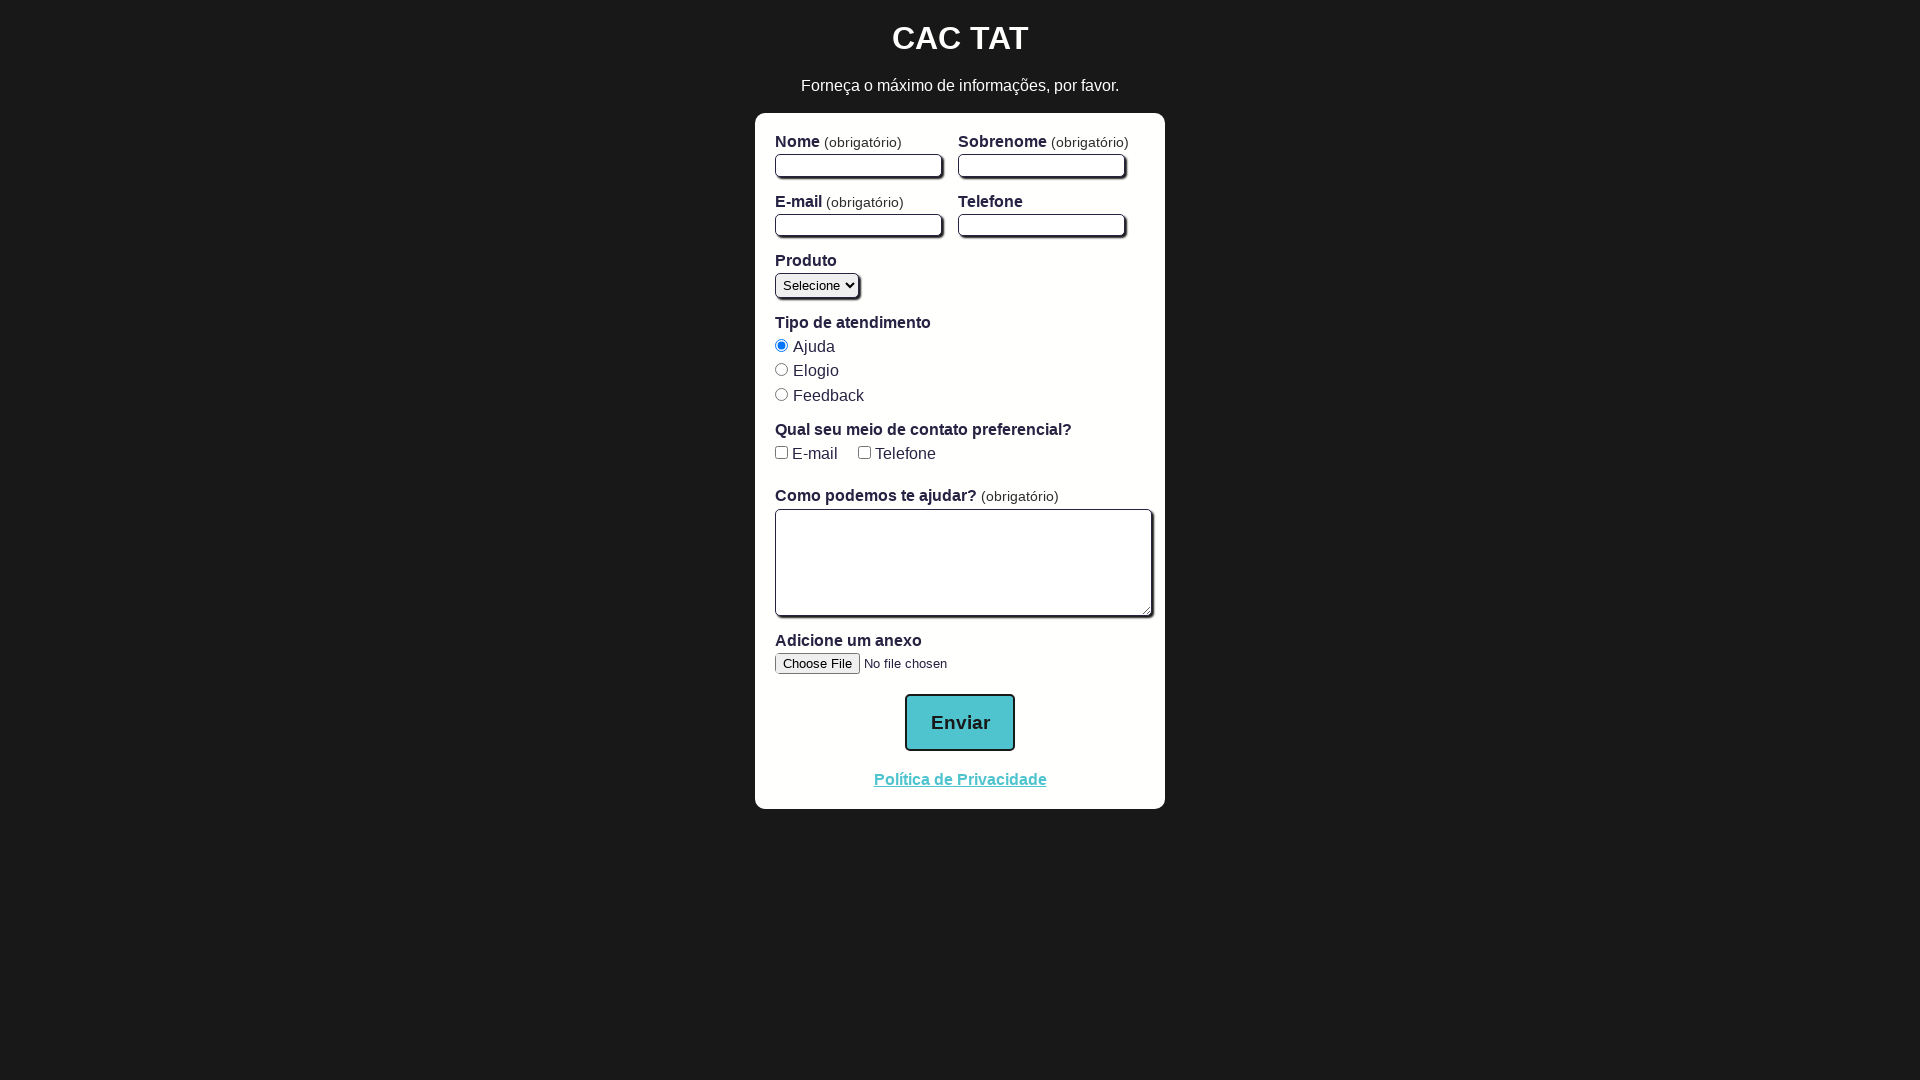

Verified form is visible on desktop viewport
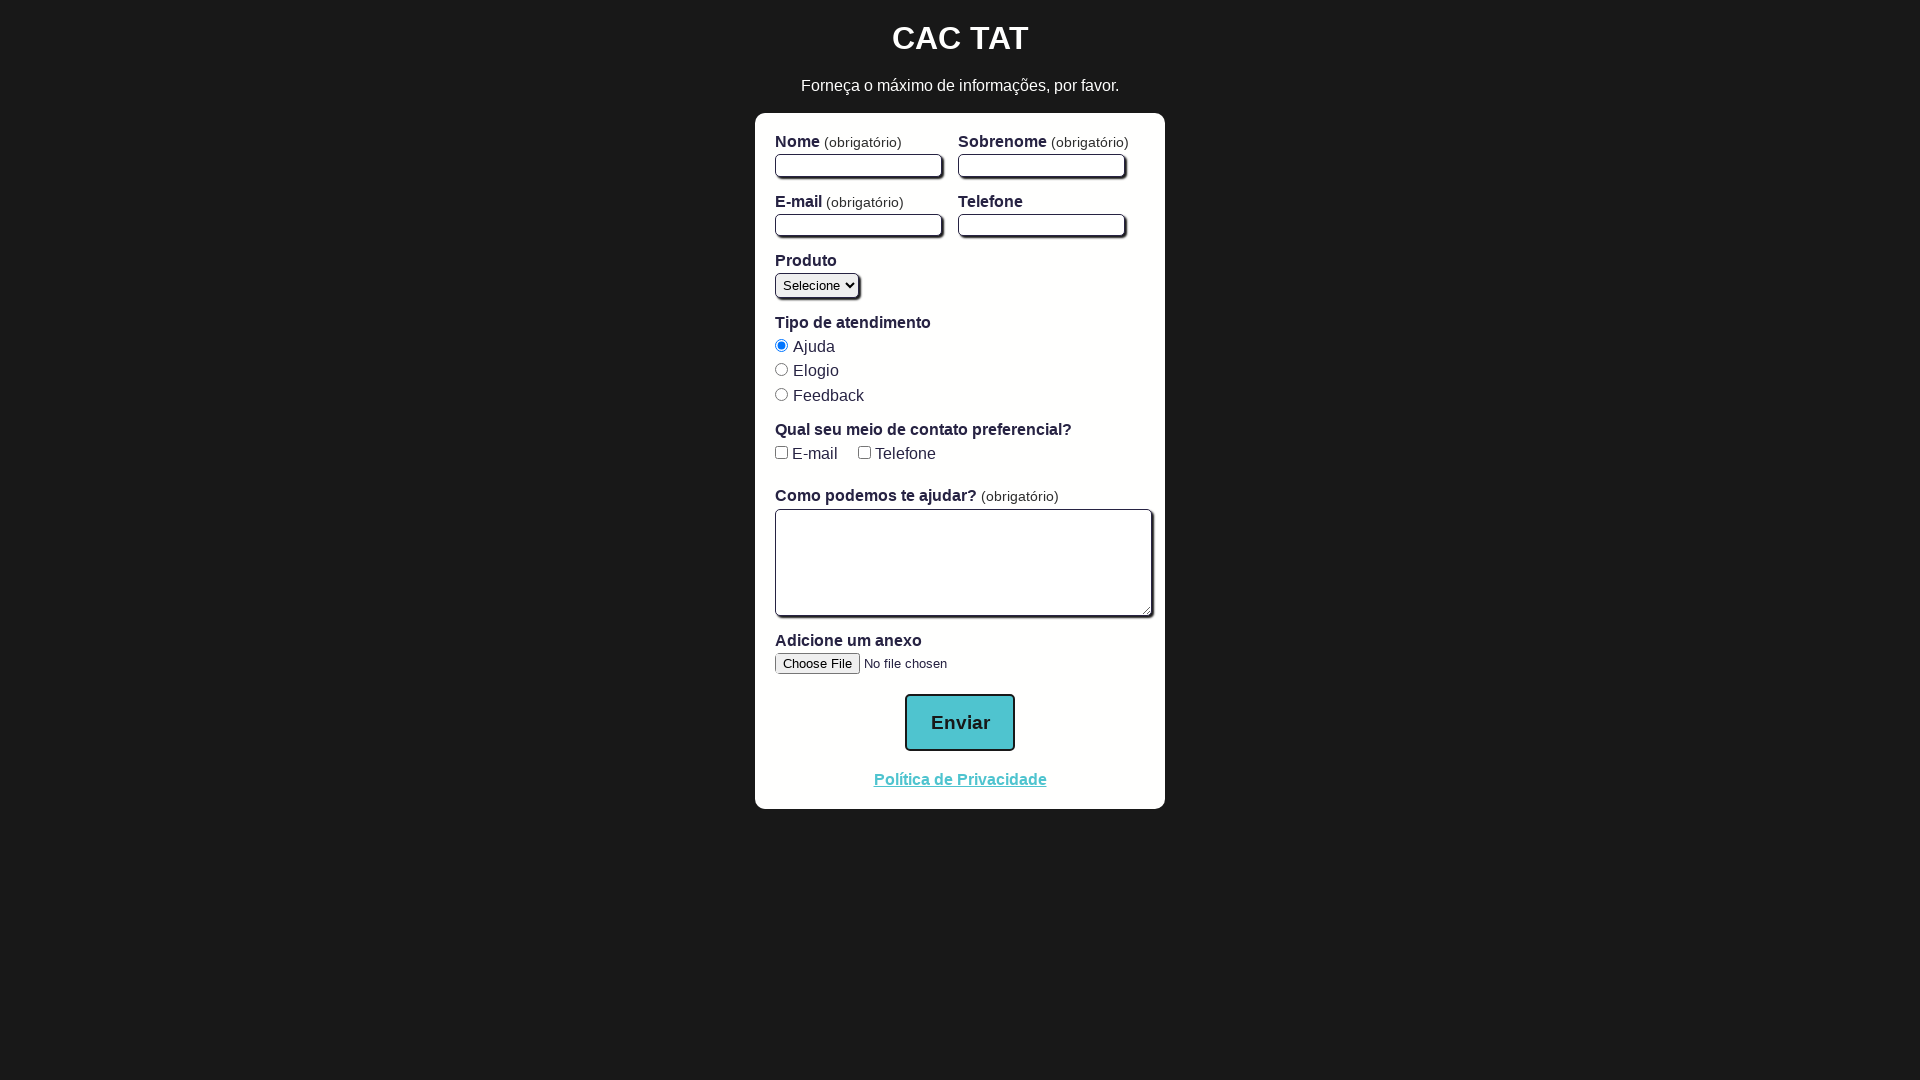

Set viewport to tablet size (768x1024)
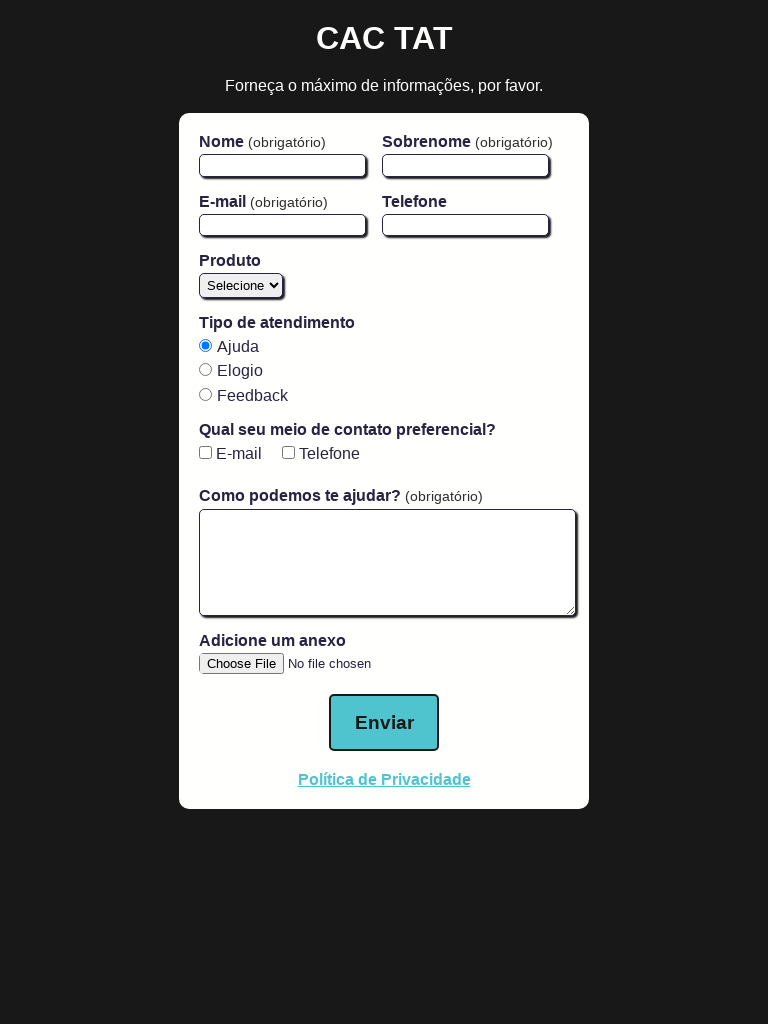

Verified form is visible on tablet viewport
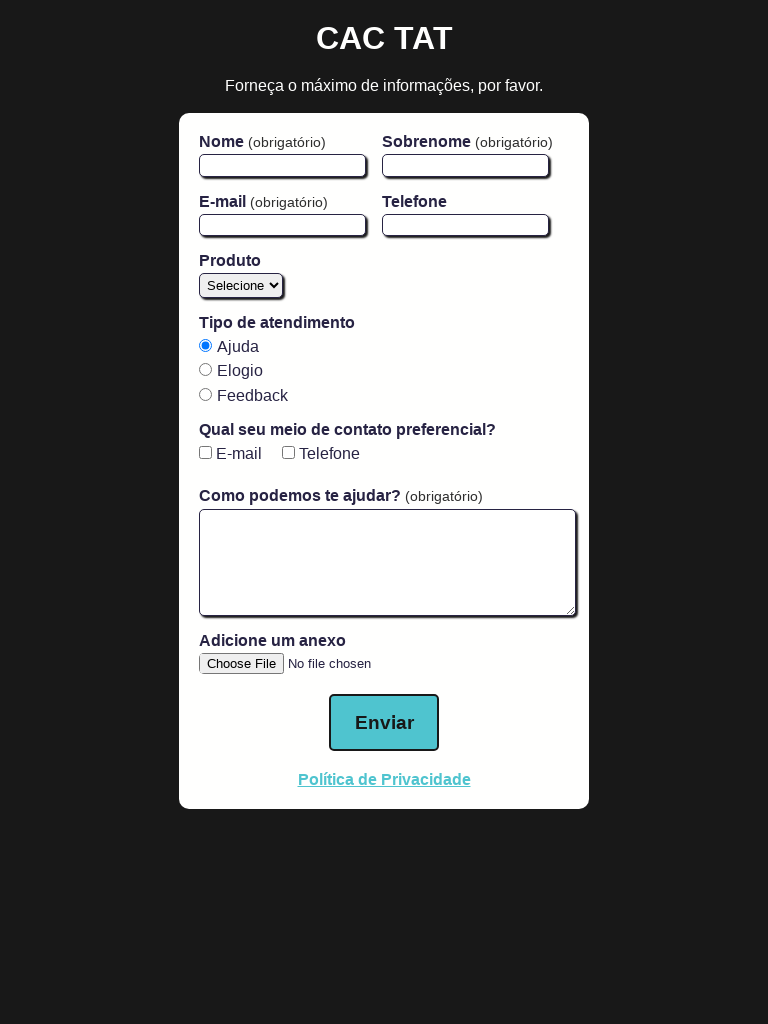

Set viewport to mobile size (375x667)
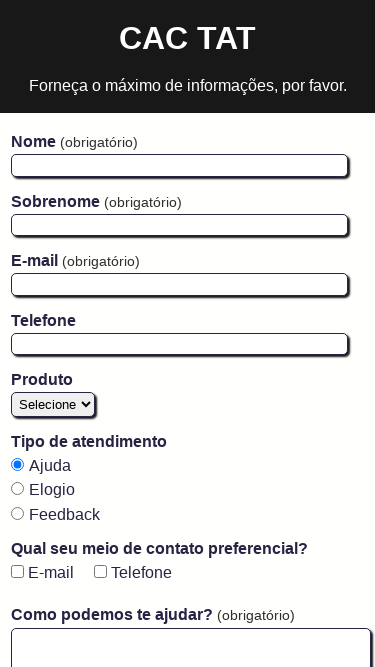

Verified form is visible on mobile viewport
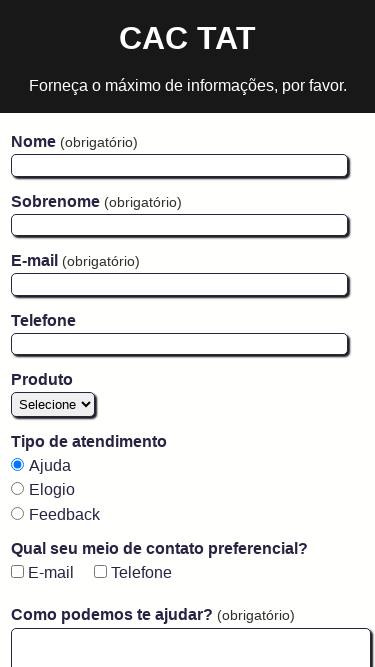

Reset viewport to default desktop size (1920x1080)
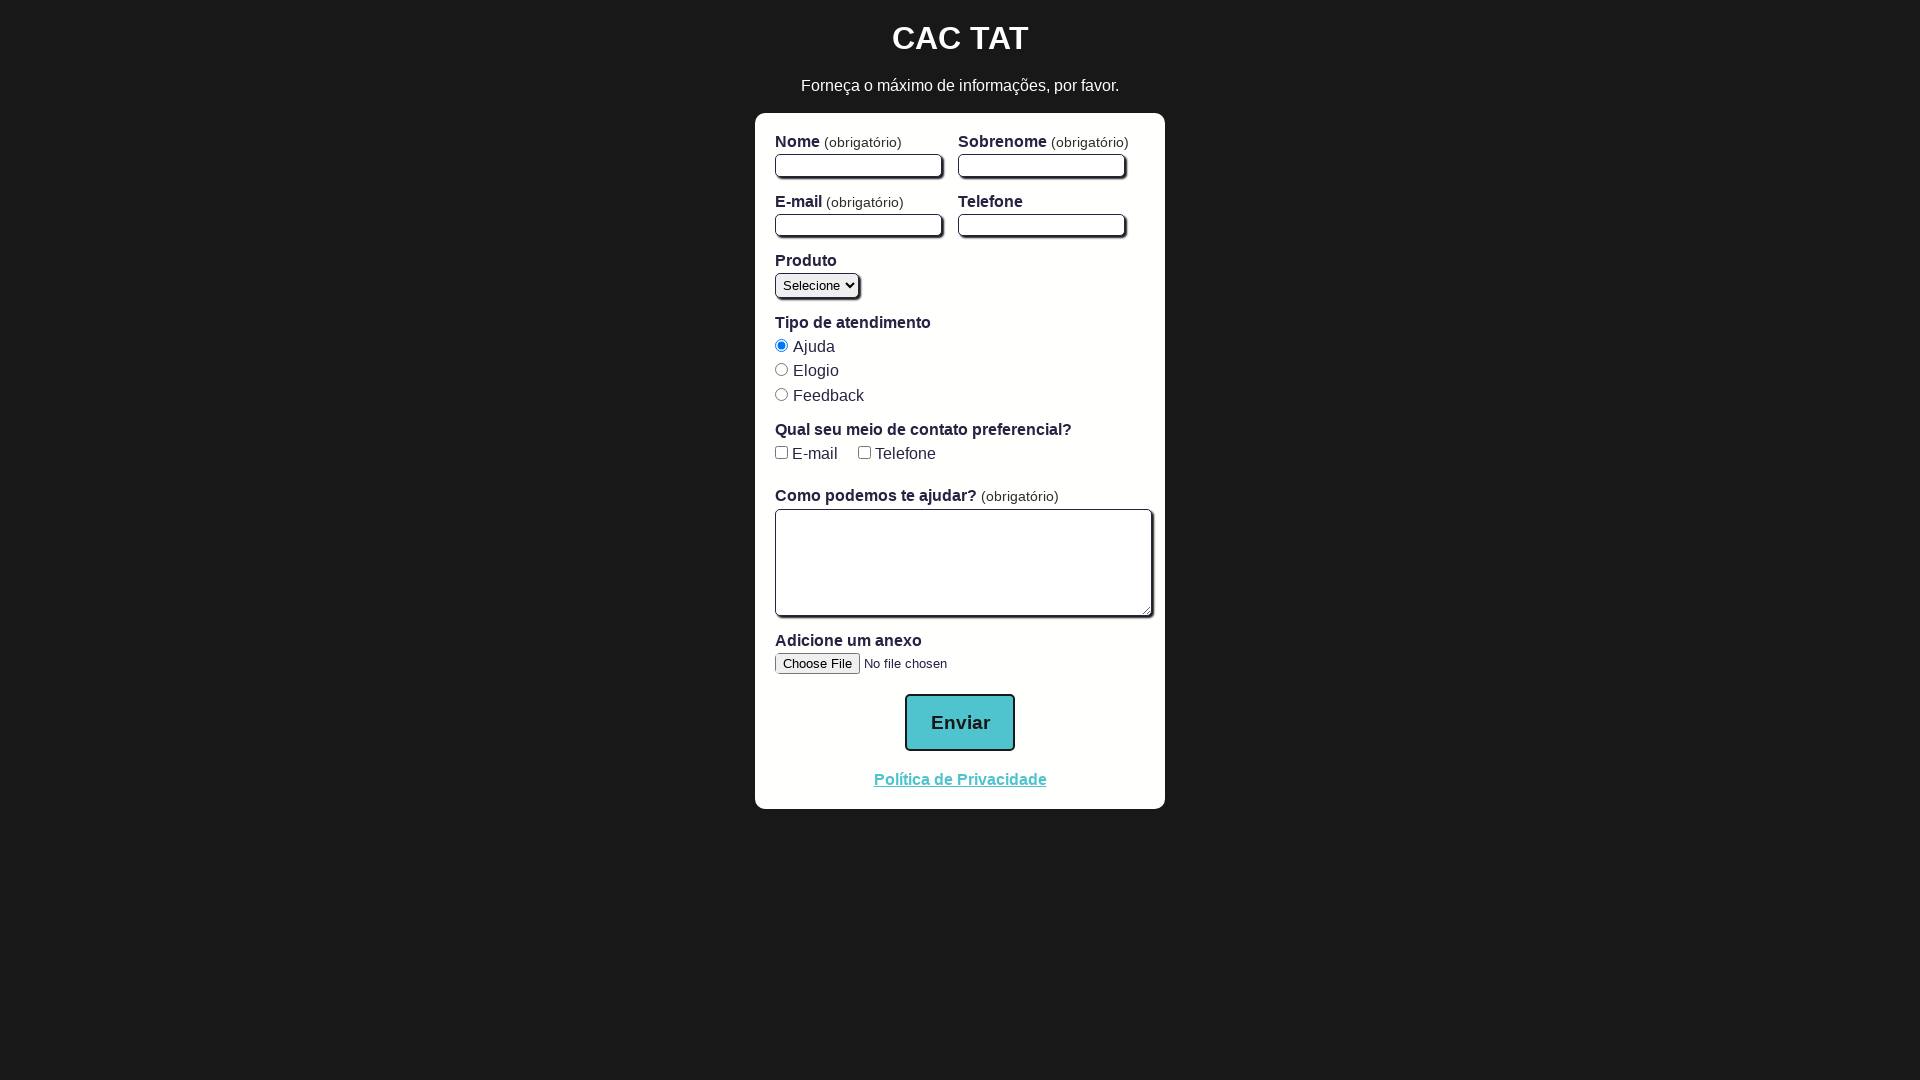

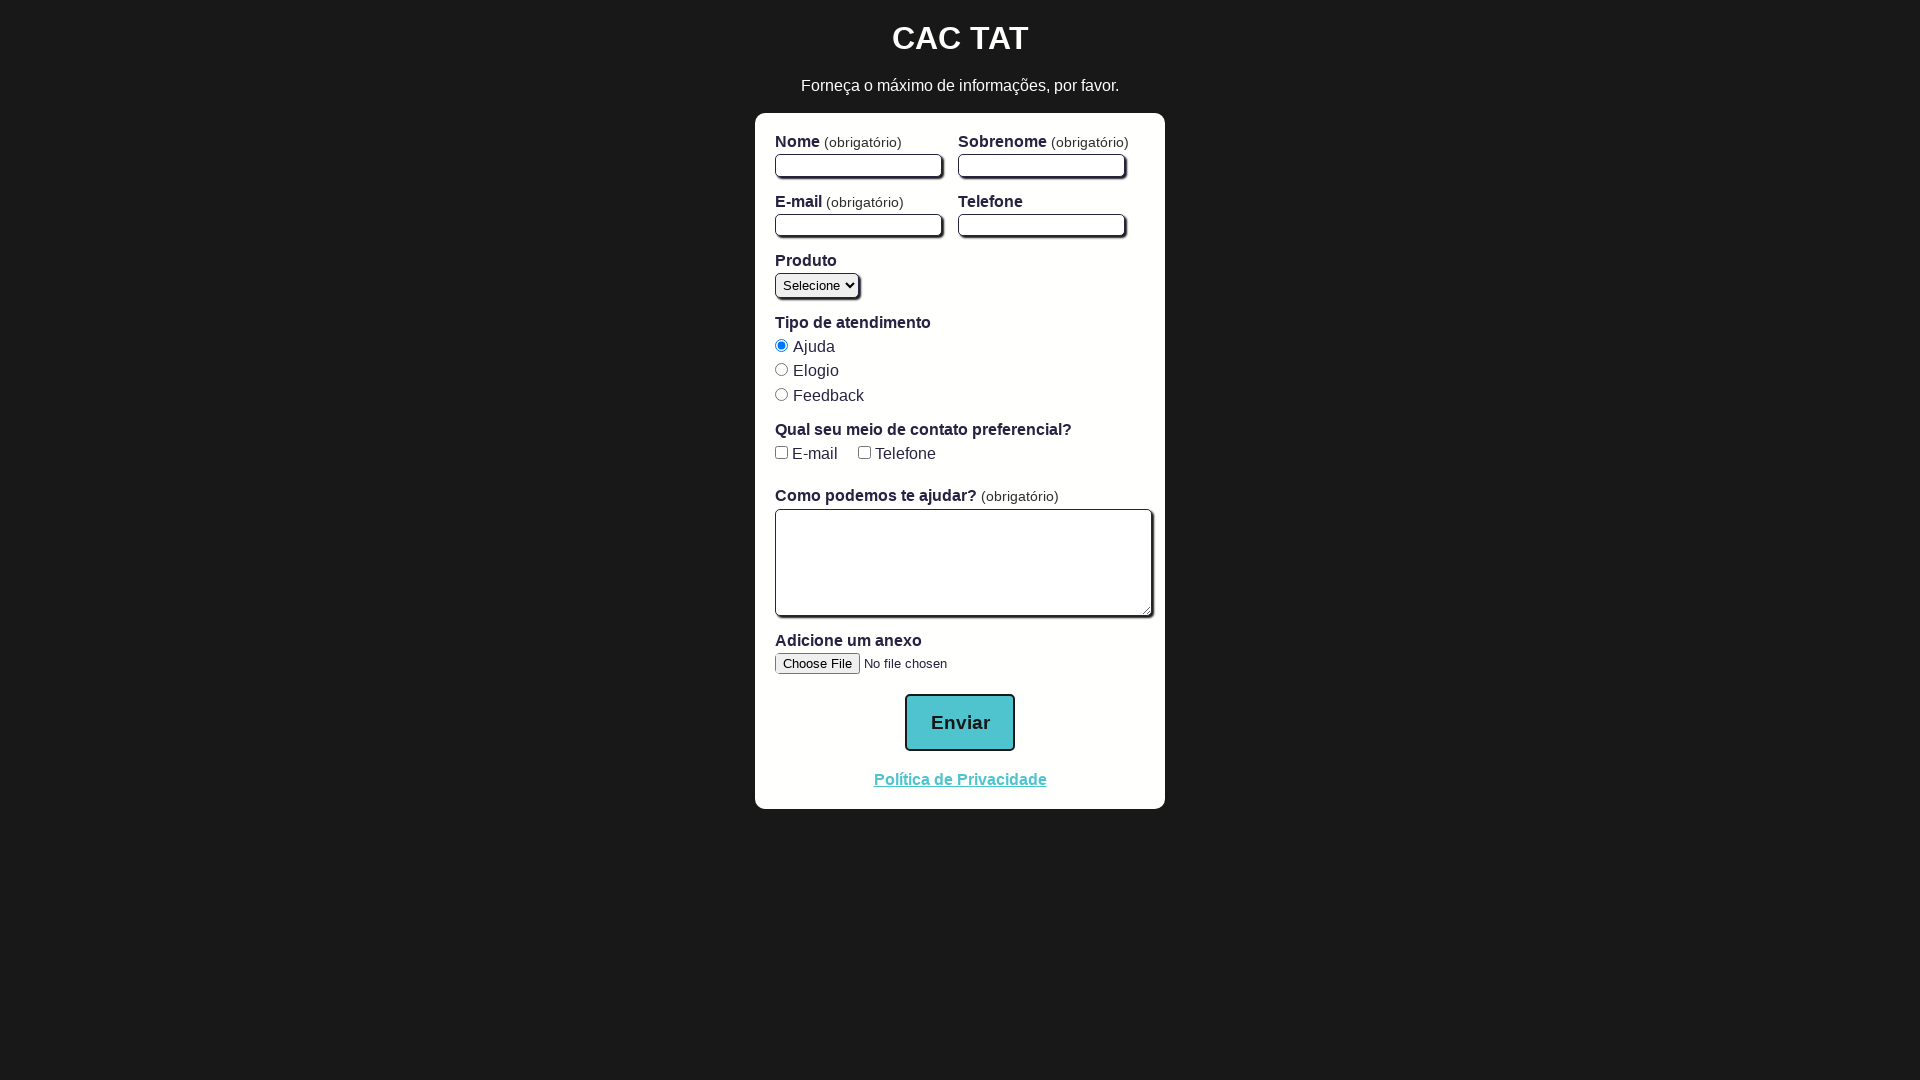